Tests the user registration form on an e-commerce playground site by filling in personal details, agreeing to terms, and submitting the registration form to create a new account.

Starting URL: https://ecommerce-playground.lambdatest.io/index.php?route=account/register

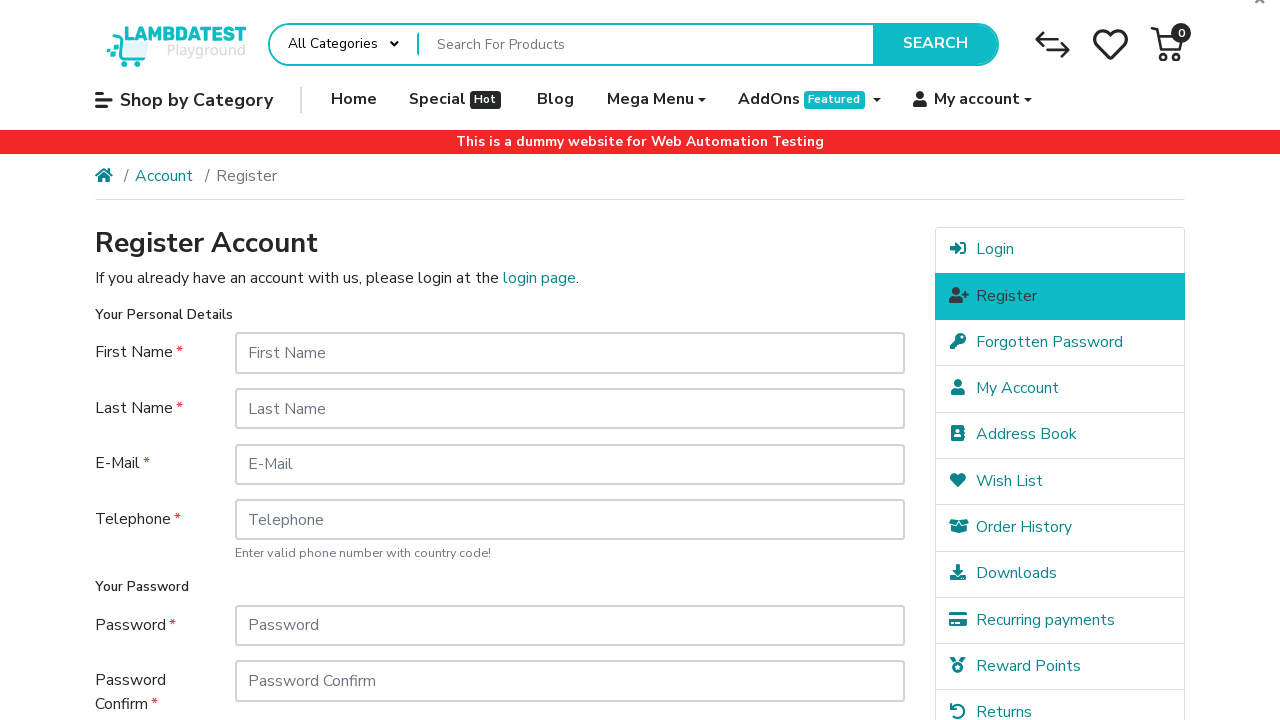

Filled first name field with 'JohnTestUser' on #input-firstname
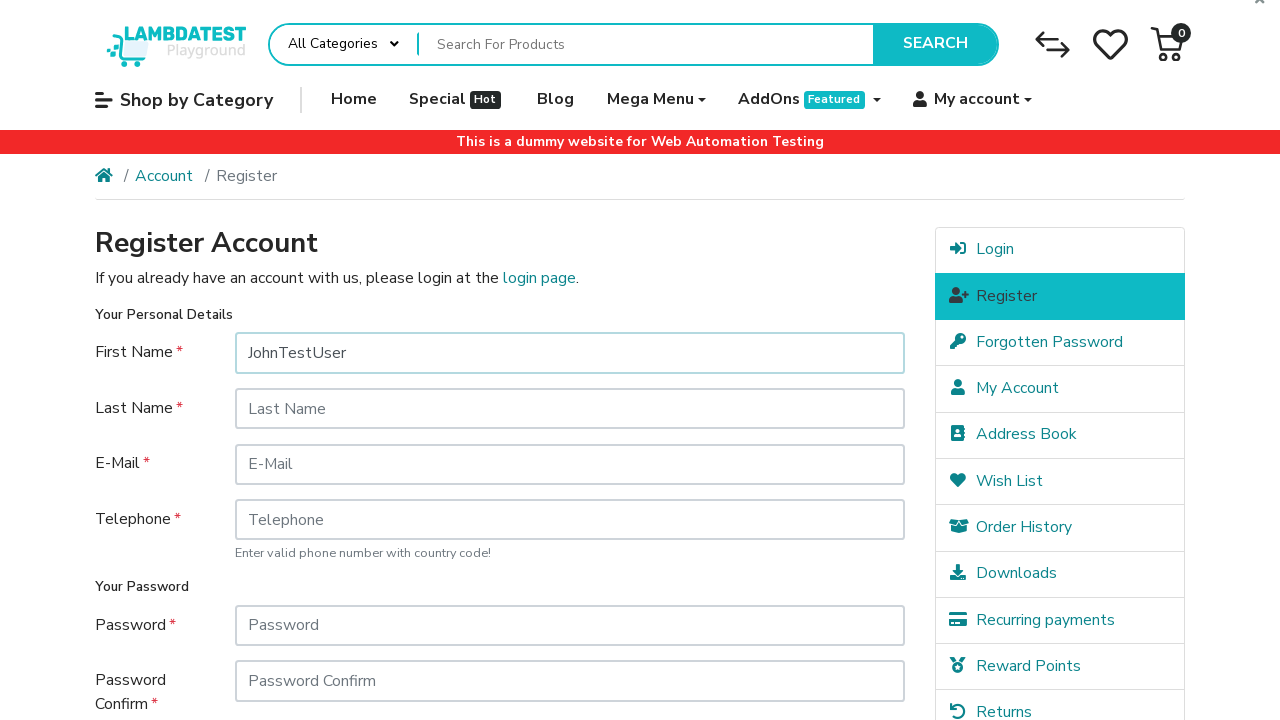

Filled last name field with 'SmithDemo' on #input-lastname
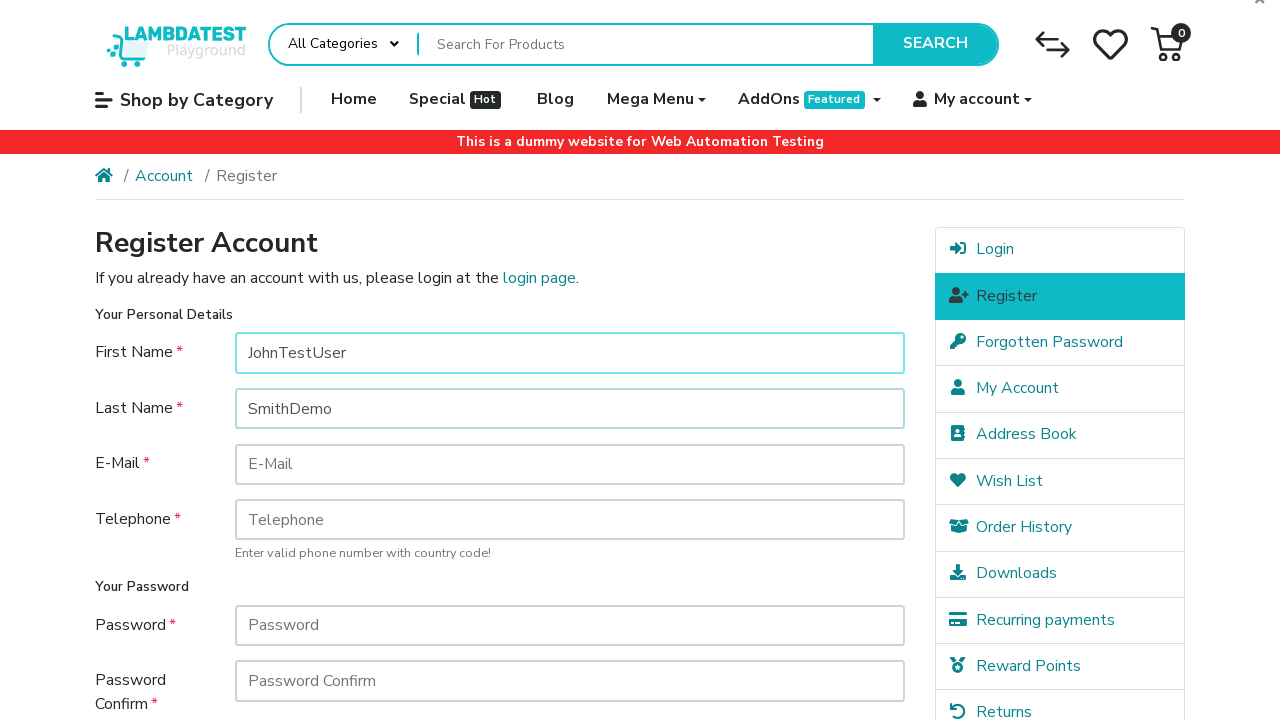

Filled email field with 'testaccount7842@example.com' on #input-email
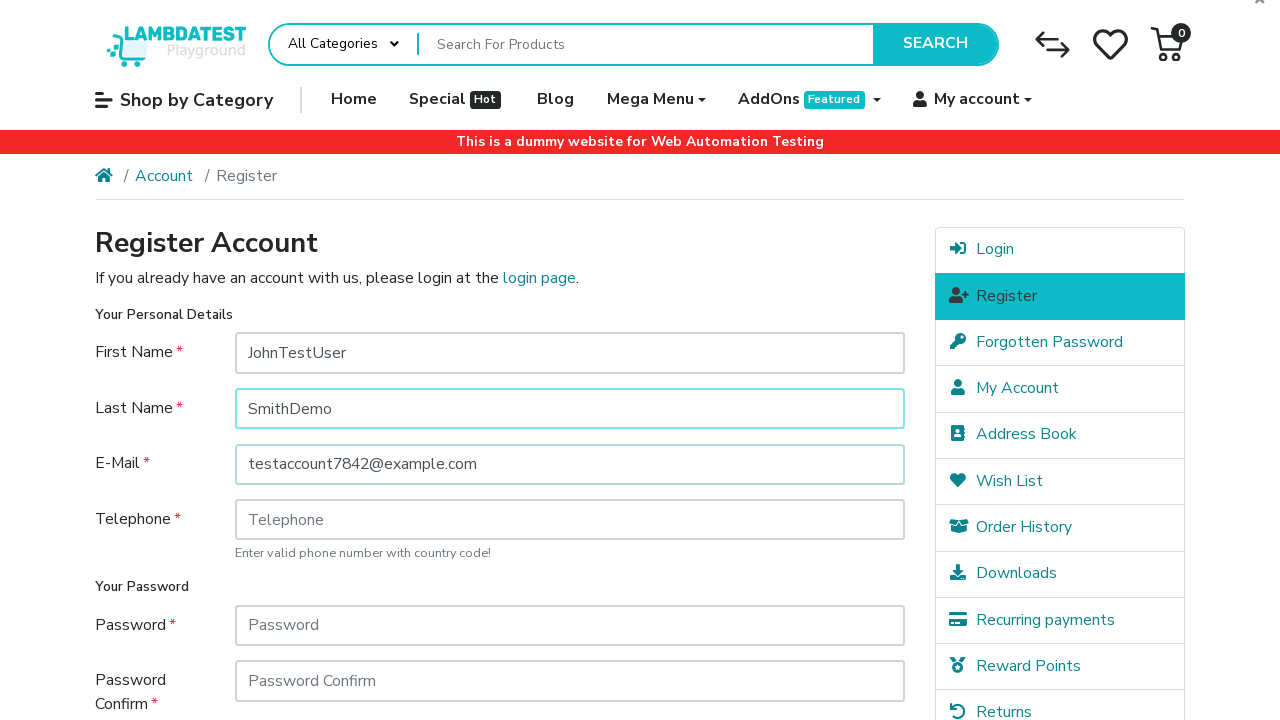

Filled telephone field with '+1555123456' on #input-telephone
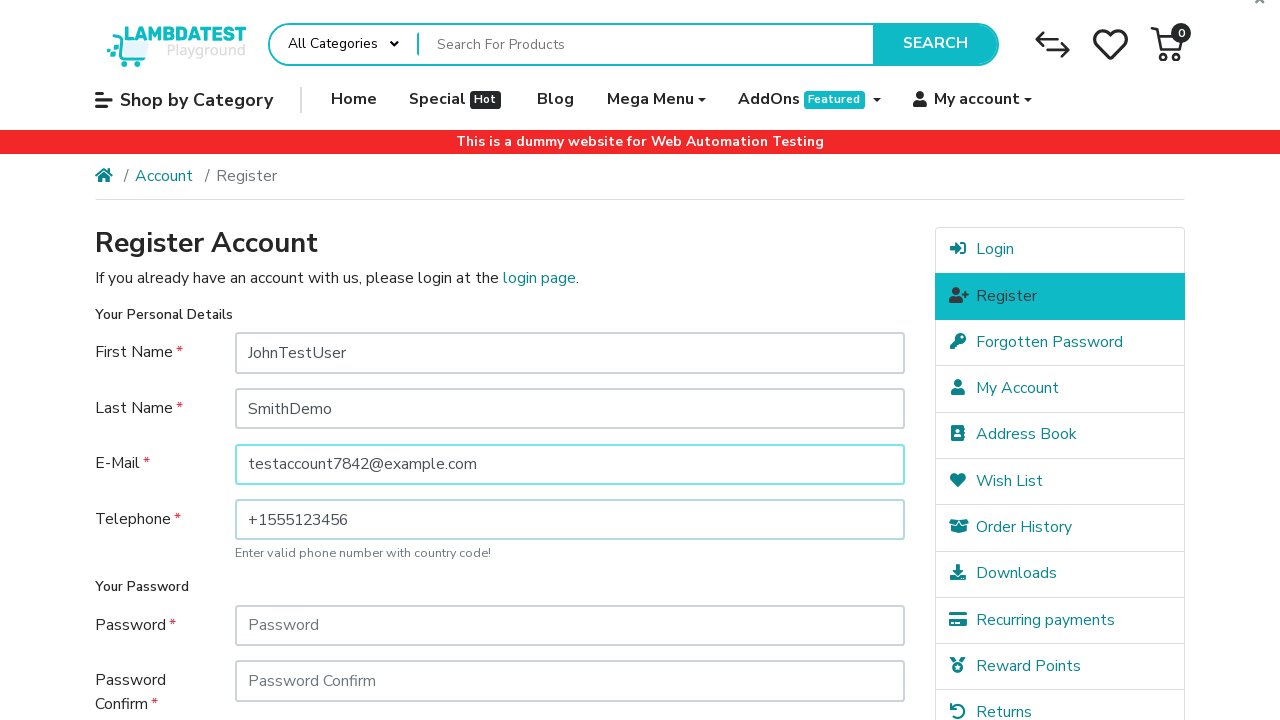

Filled password field with 'SecurePass123' on #input-password
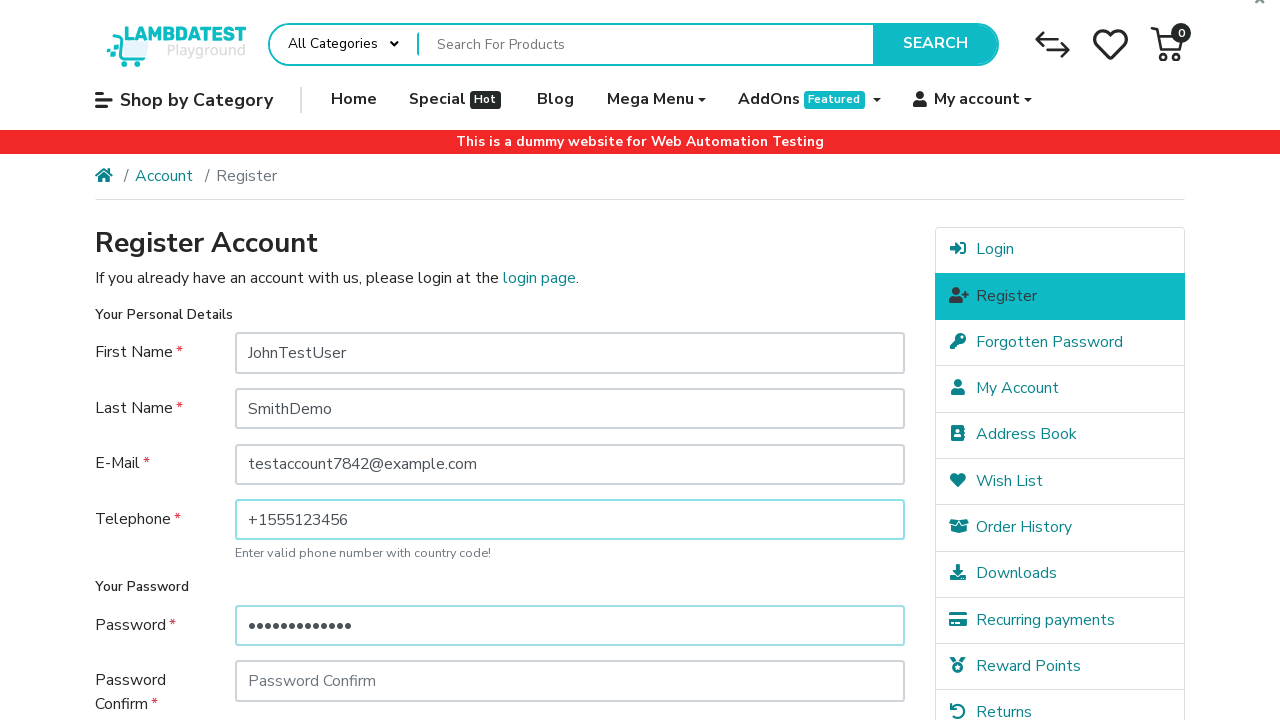

Filled password confirmation field with 'SecurePass123' on #input-confirm
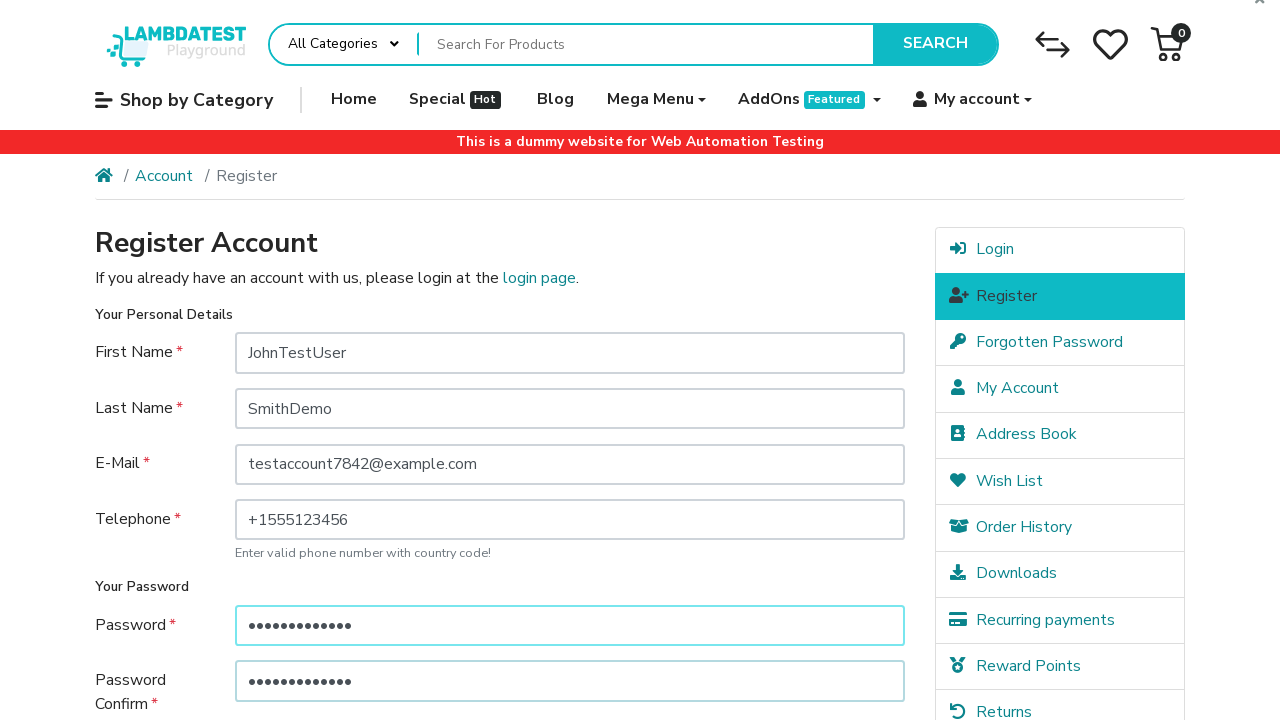

Clicked terms agreement checkbox at (628, 578) on label[for='input-agree']
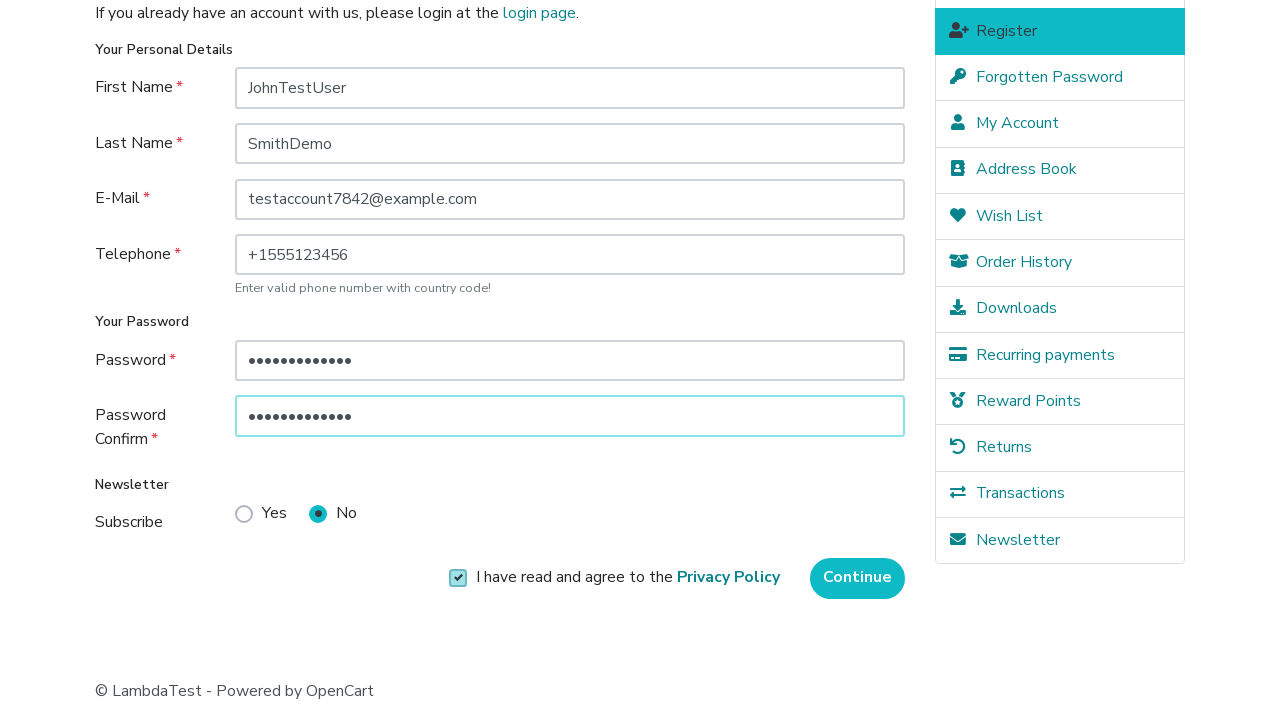

Clicked Continue button to submit registration form at (858, 578) on input[value='Continue']
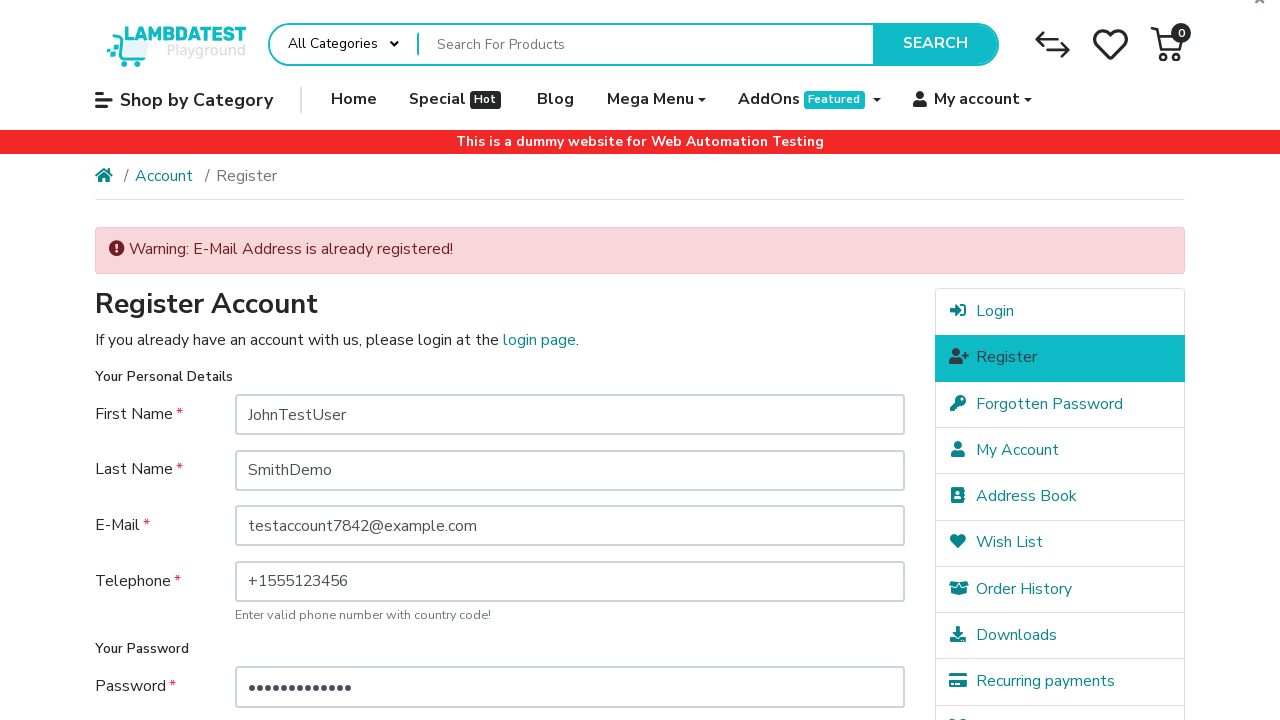

Registration success page loaded
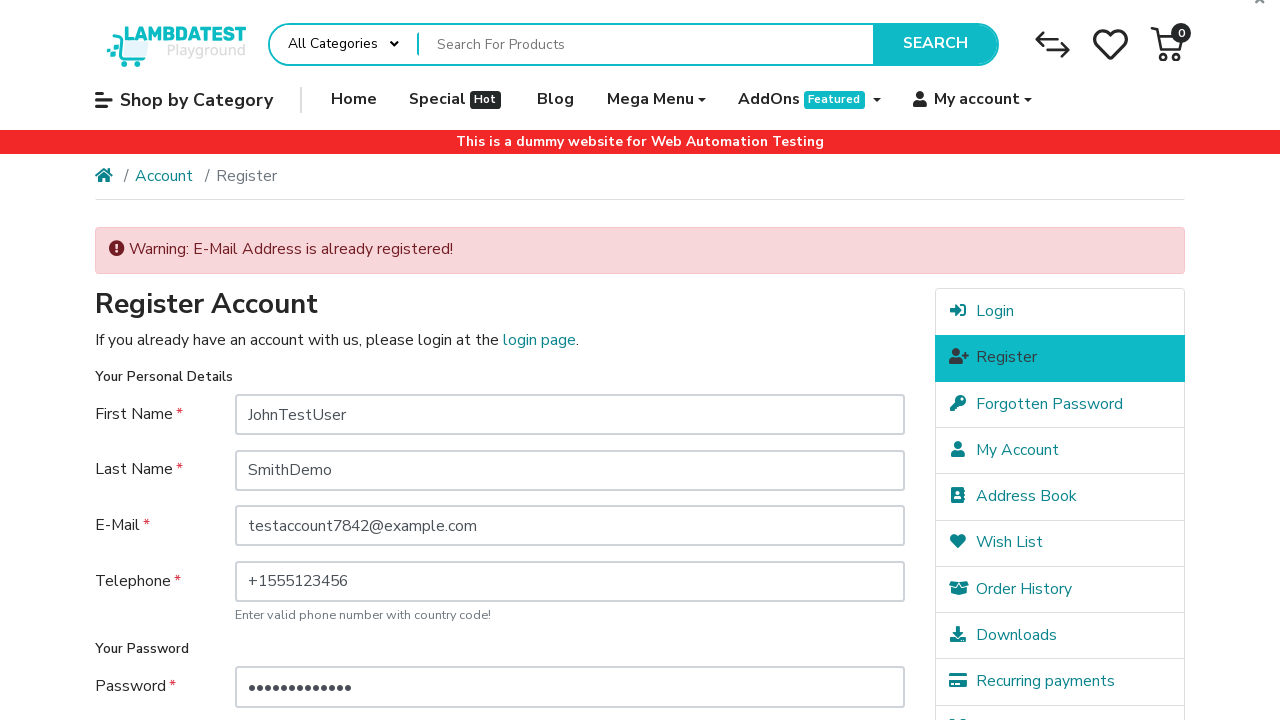

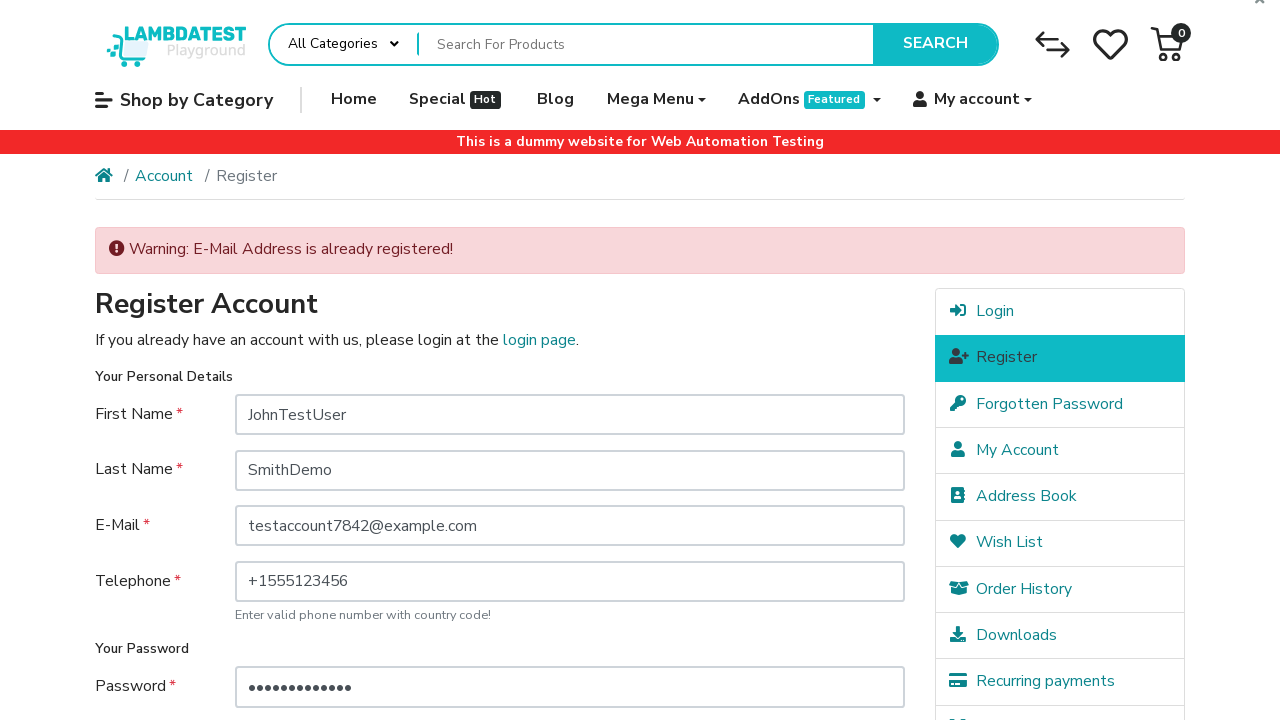